Tests date picker calendar functionality by selecting a specific month, year, and day from the calendar dropdown interface

Starting URL: https://demoqa.com/date-picker

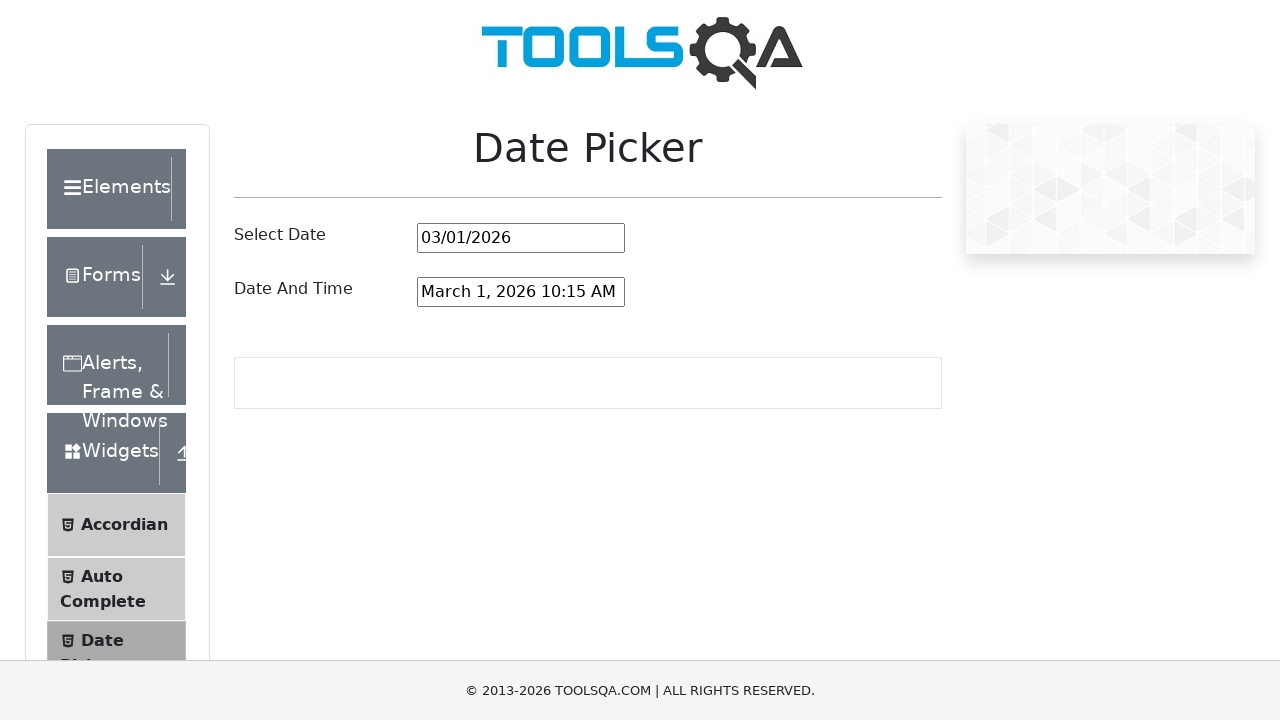

Clicked date picker input field to activate calendar dropdown at (521, 238) on #datePickerMonthYearInput
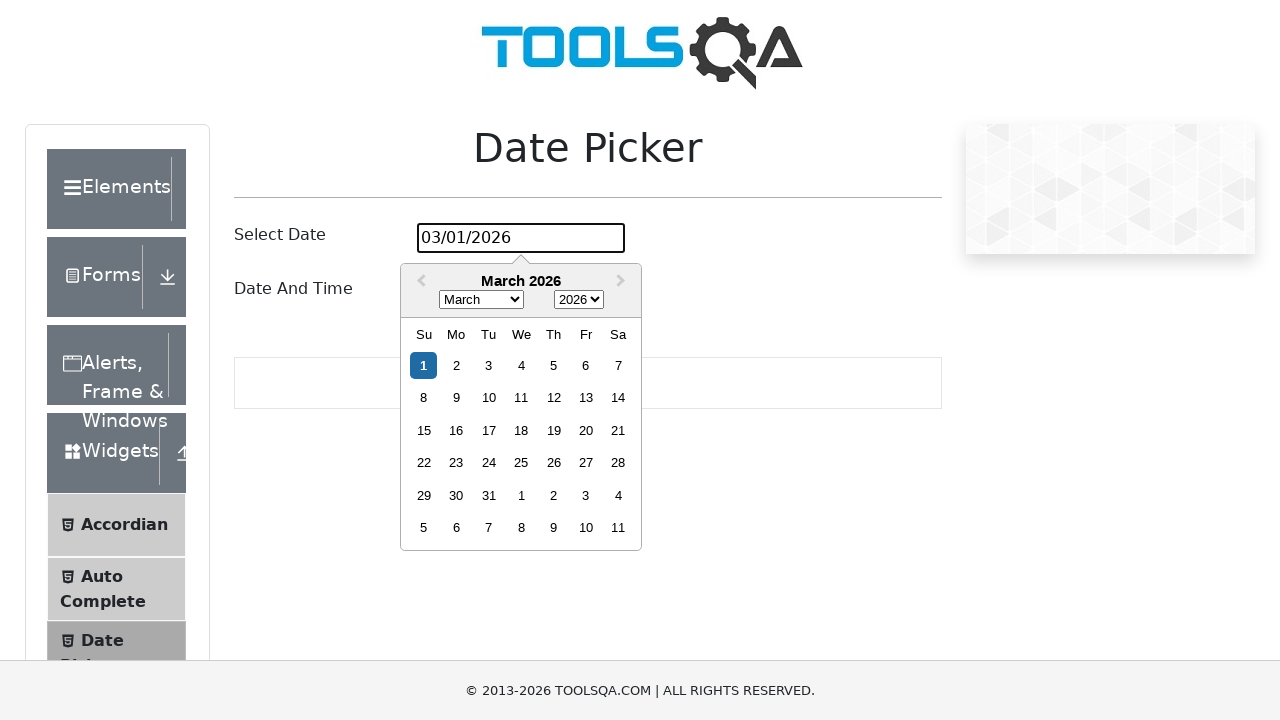

Selected July from month dropdown in calendar on select.react-datepicker__month-select
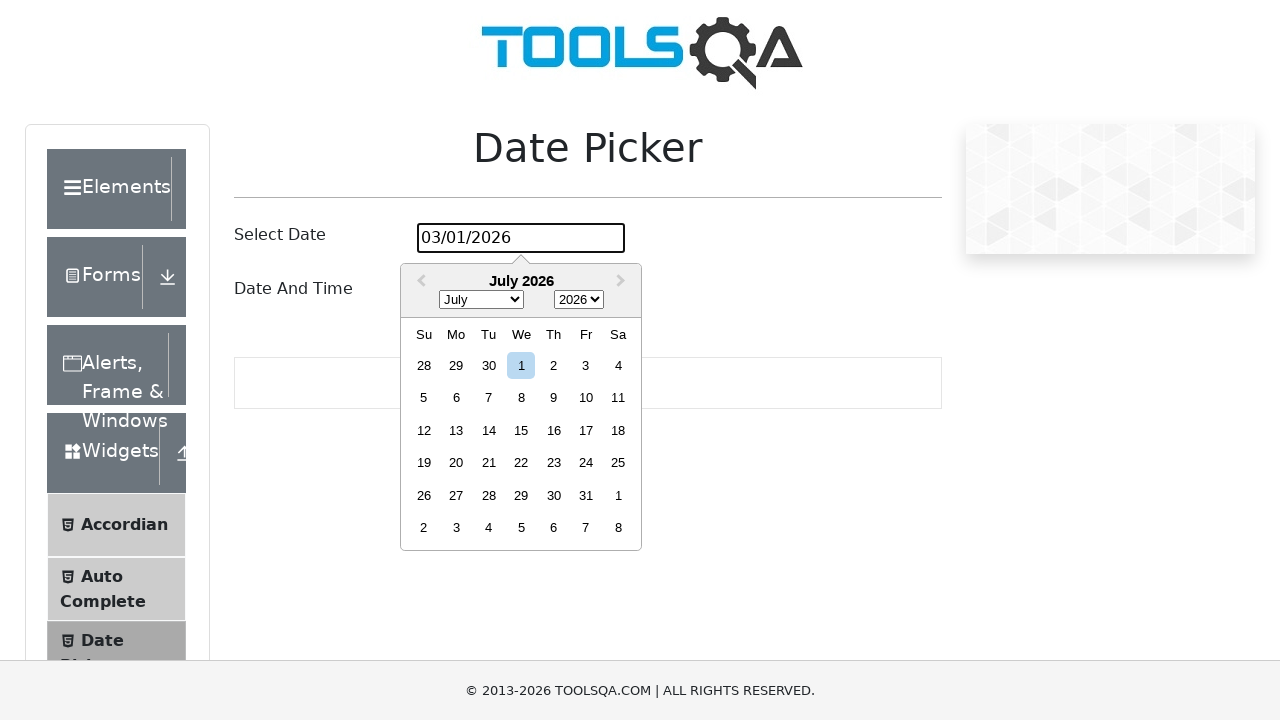

Selected 2023 from year dropdown in calendar on select.react-datepicker__year-select
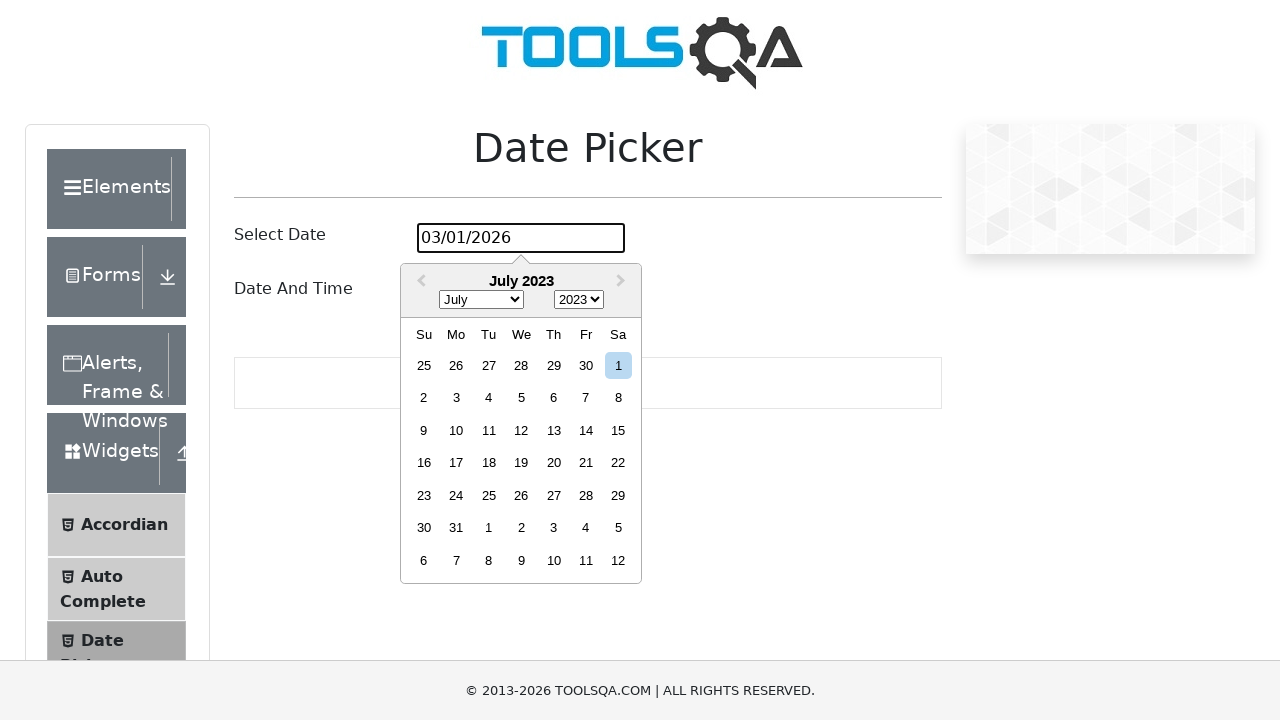

Clicked day 15 in the calendar at (618, 430) on div.react-datepicker__week div:has-text('15')
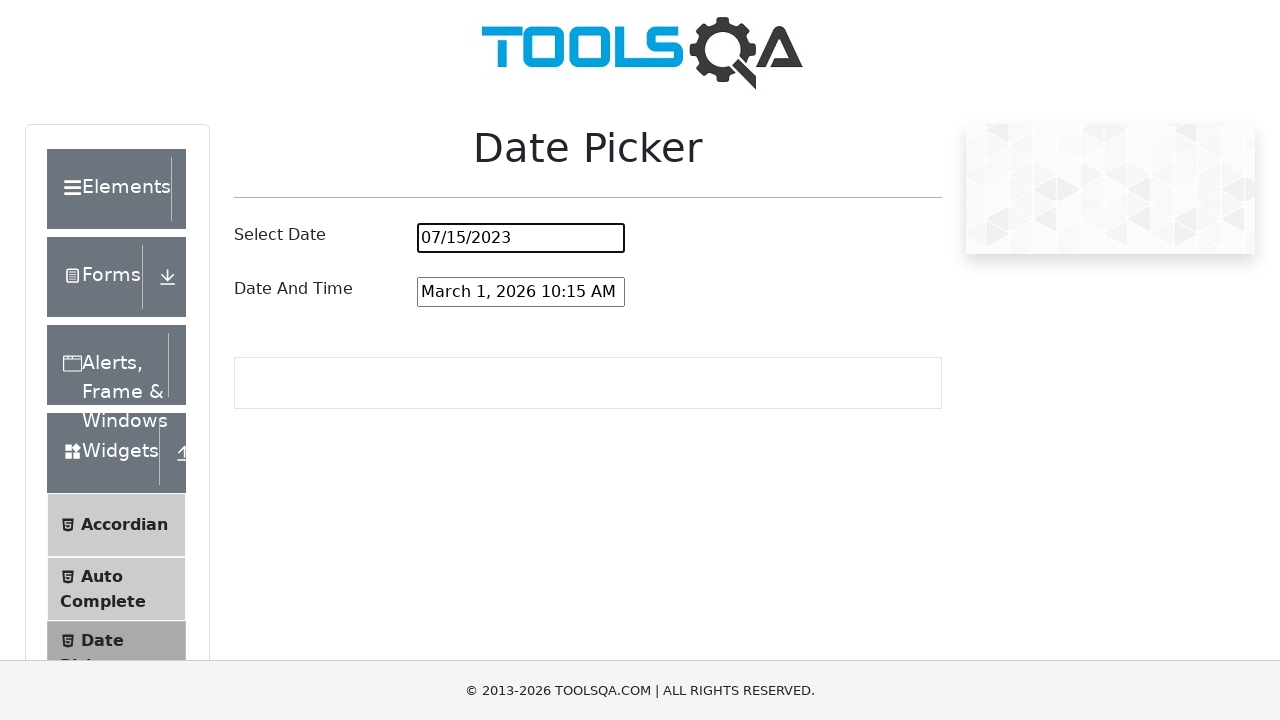

Verified that date 07/15/2023 was successfully selected in the input field
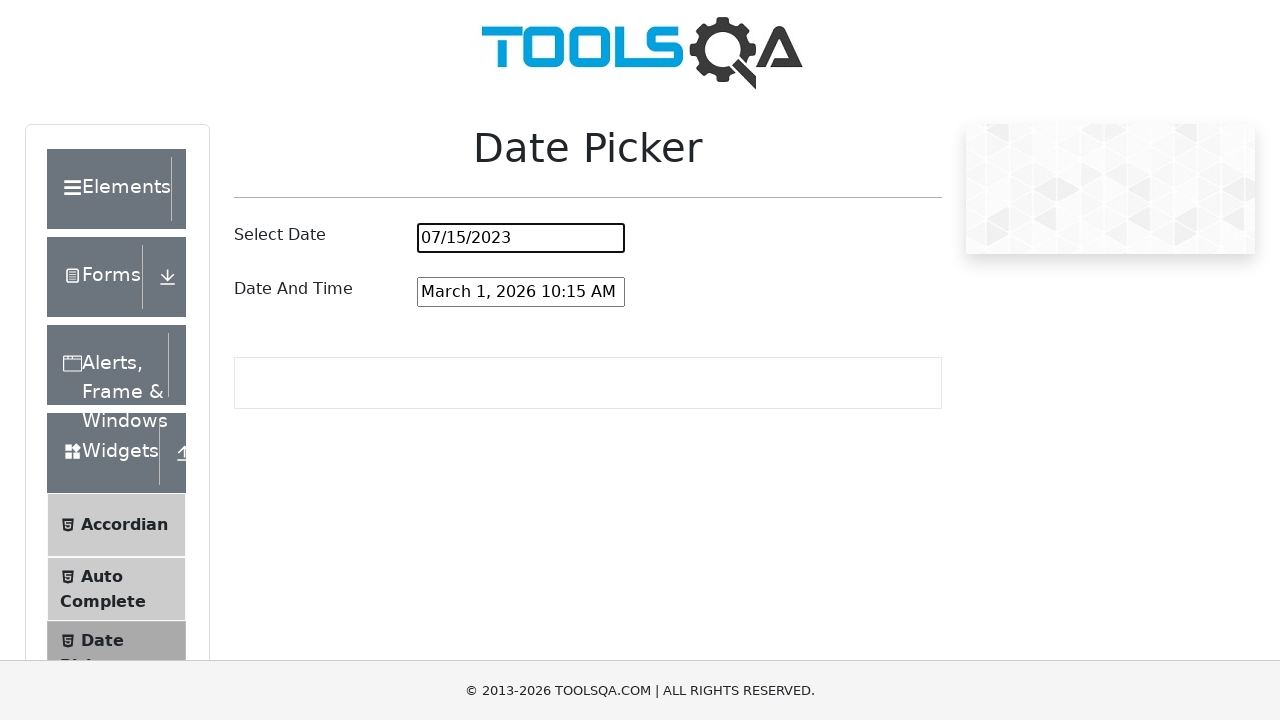

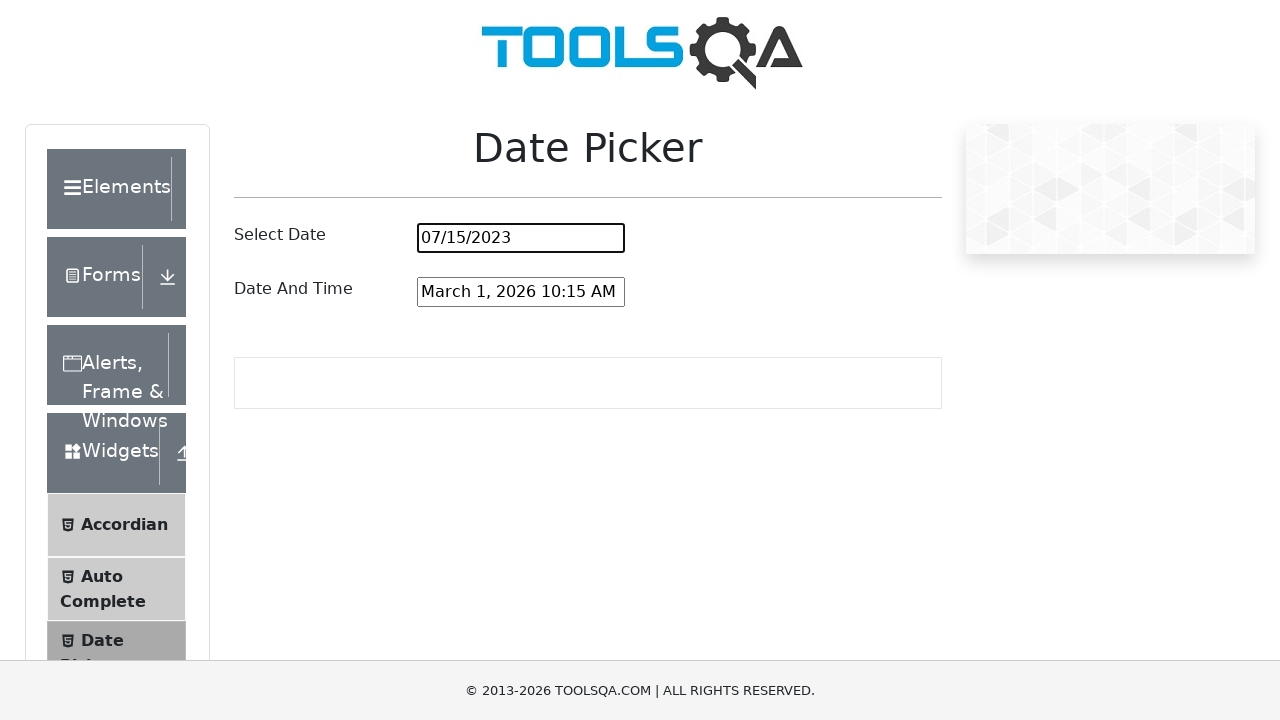